Opens the OrangeHRM demo site, maximizes the browser window, and verifies the page loads successfully.

Starting URL: https://opensource-demo.orangehrmlive.com/

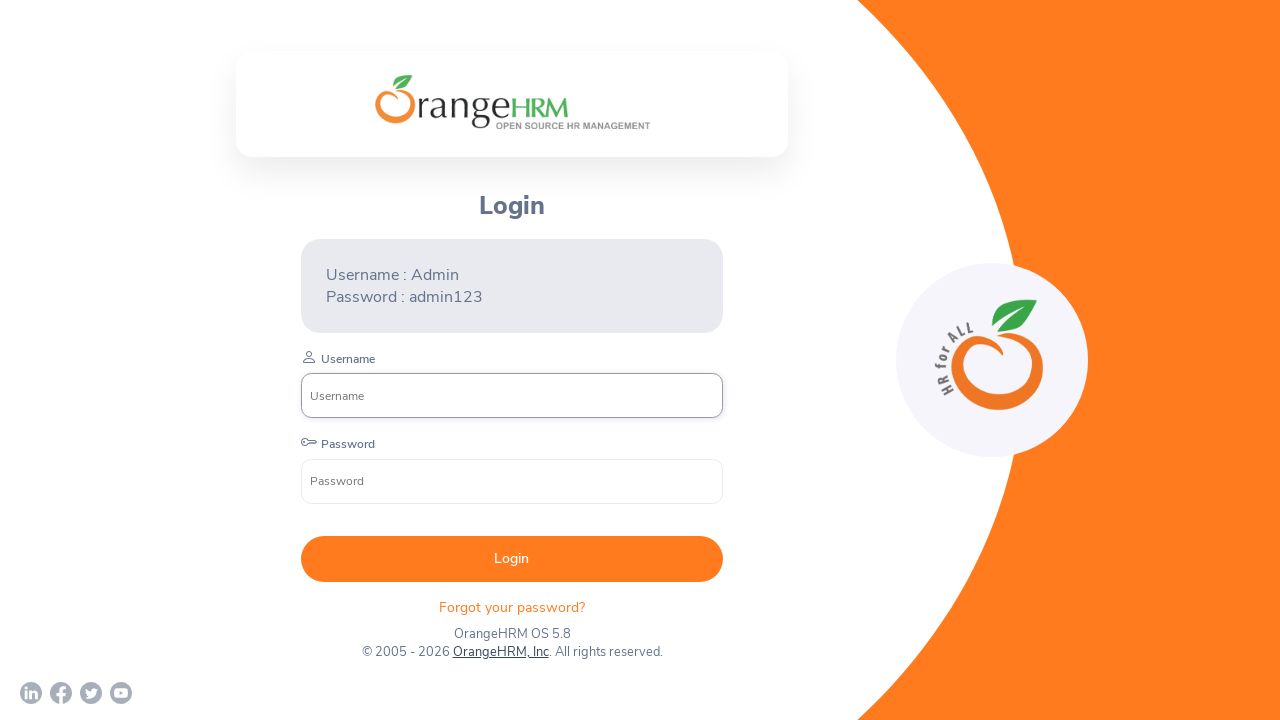

Set browser window to 1920x1080 resolution
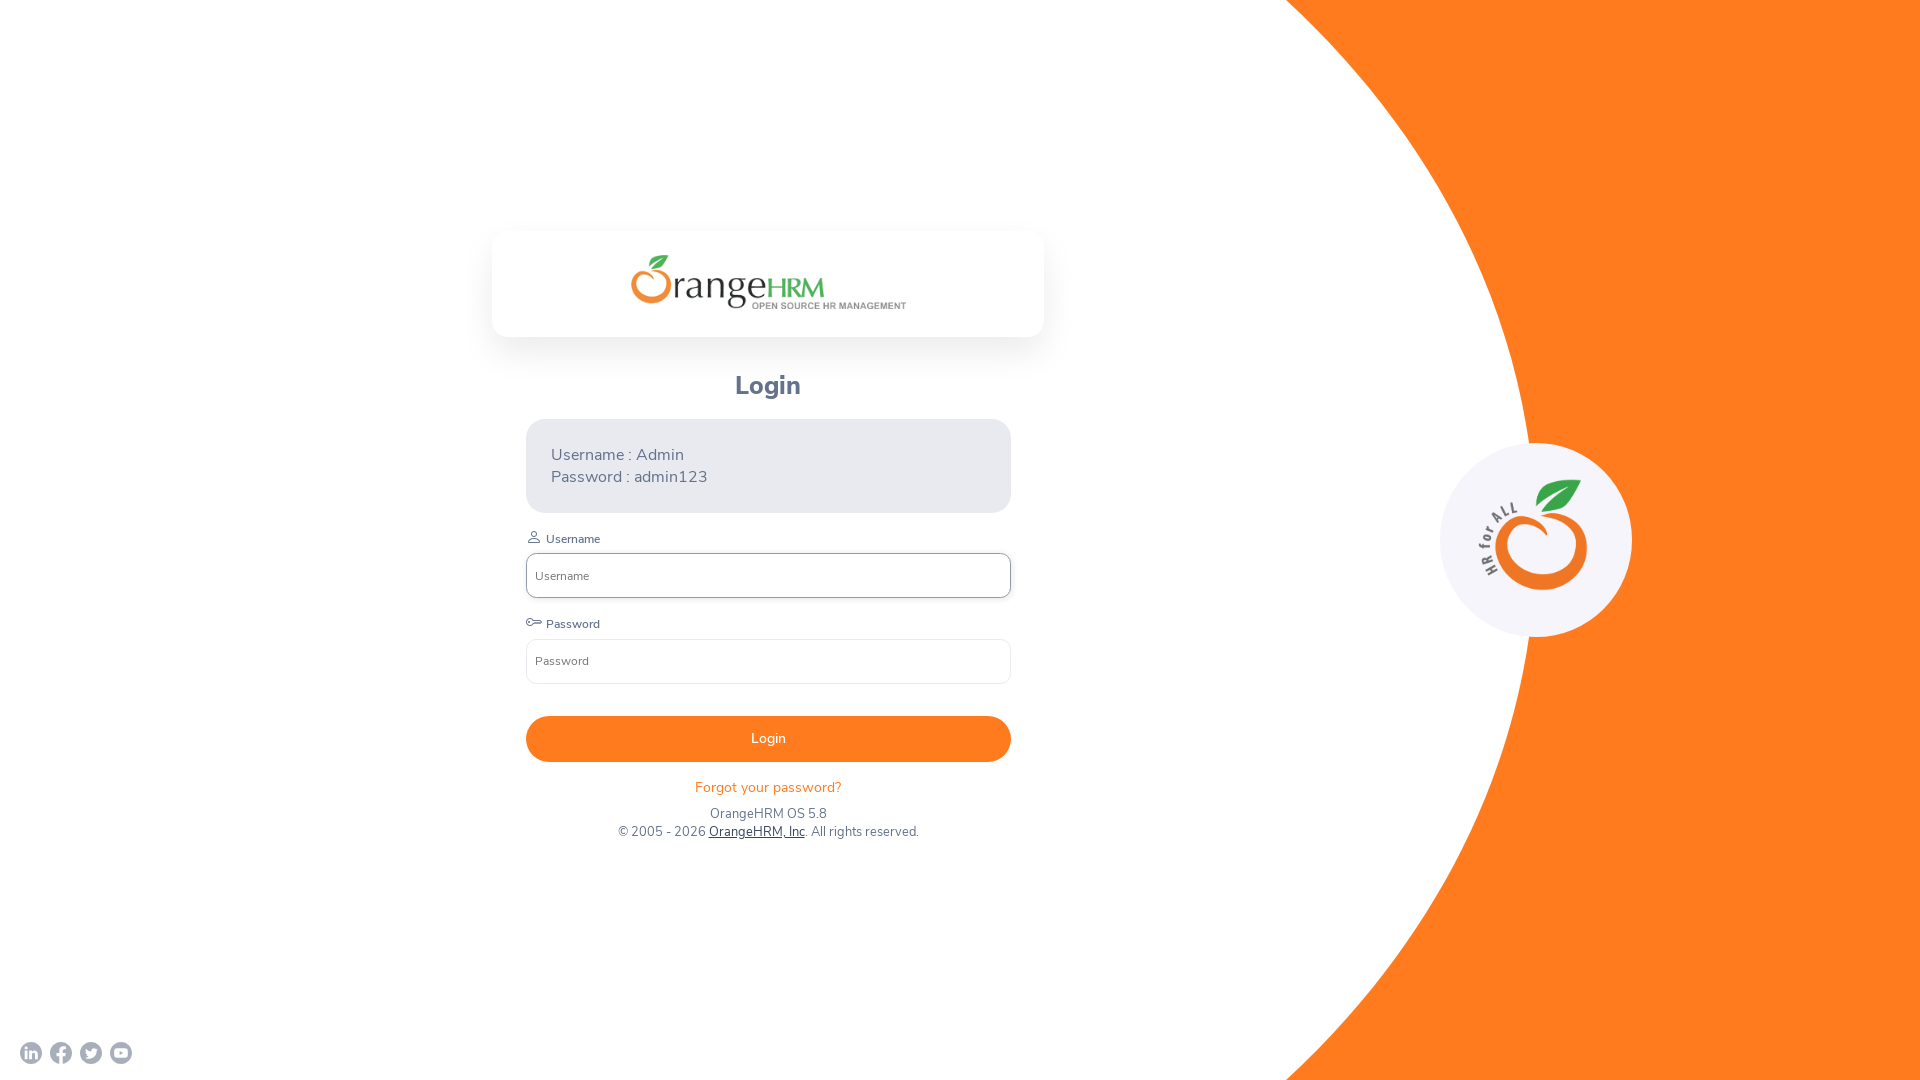

OrangeHRM page loaded successfully with networkidle state
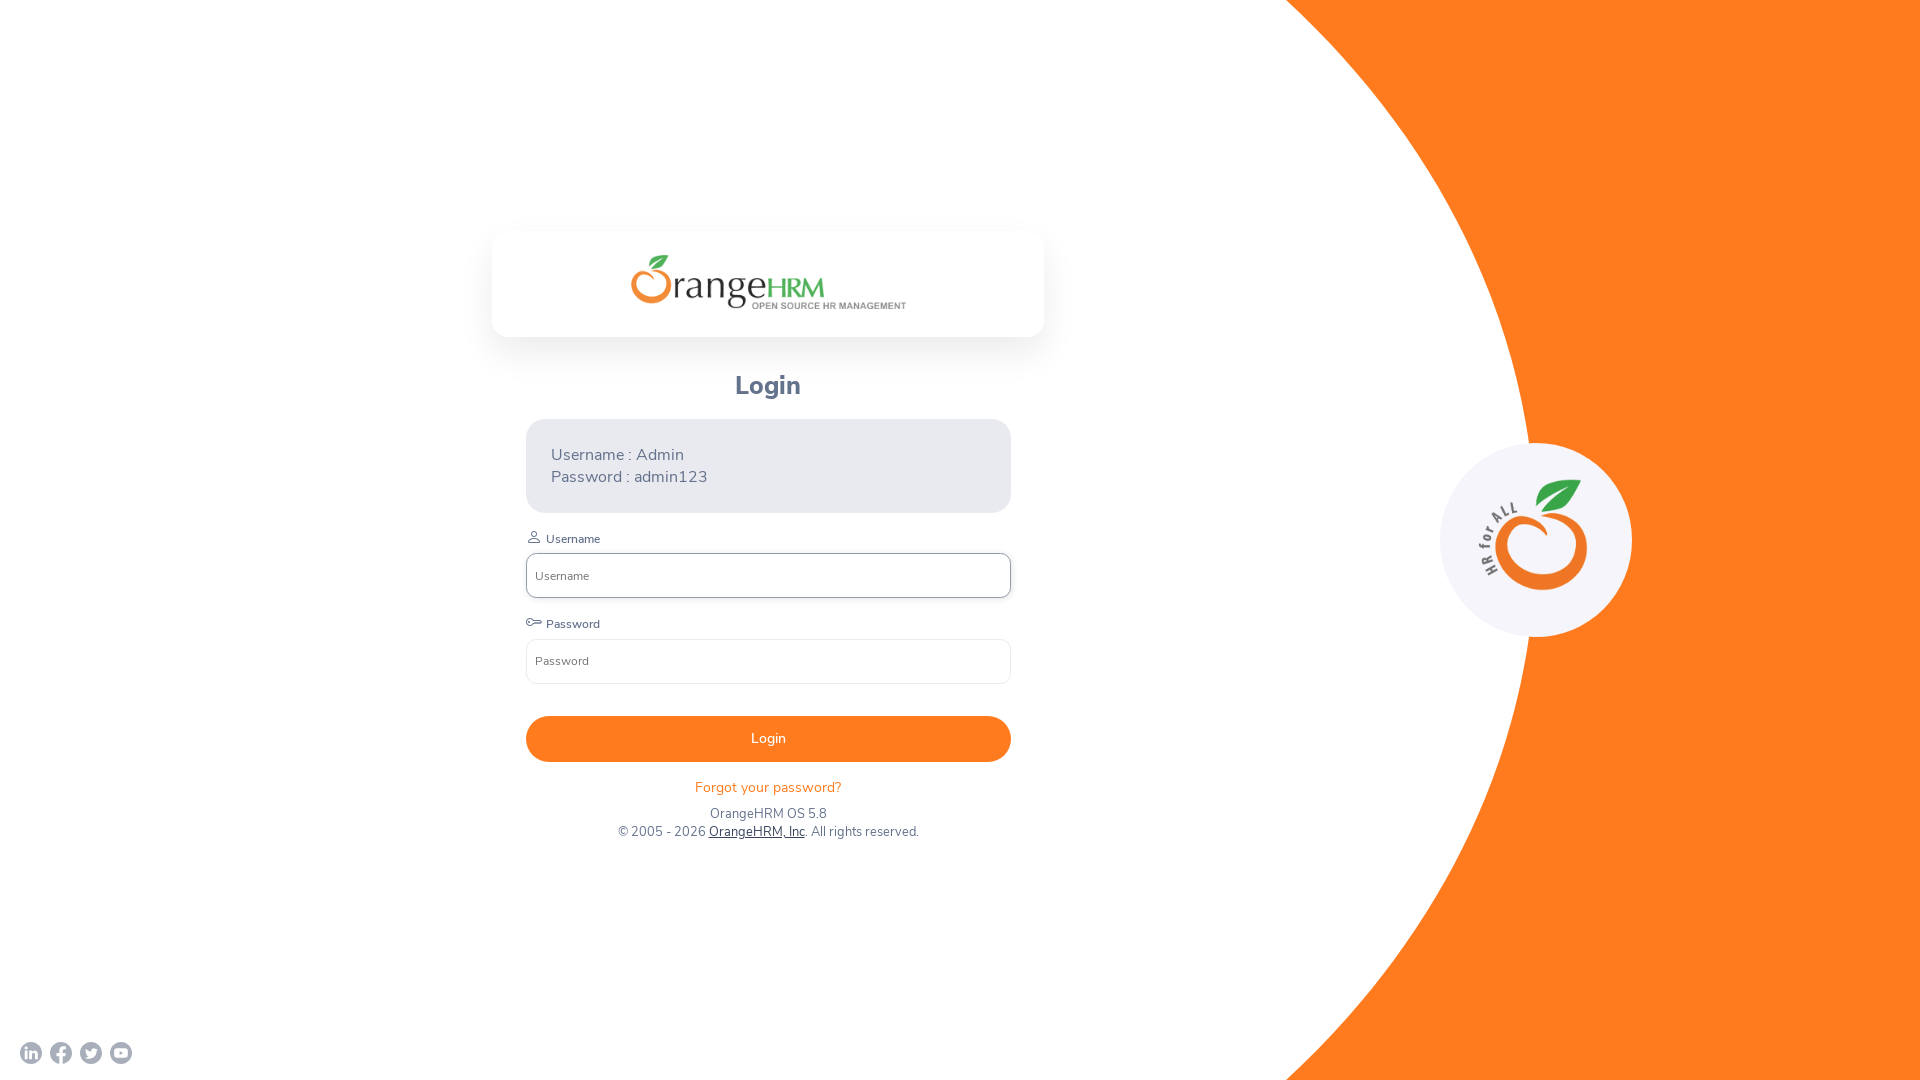

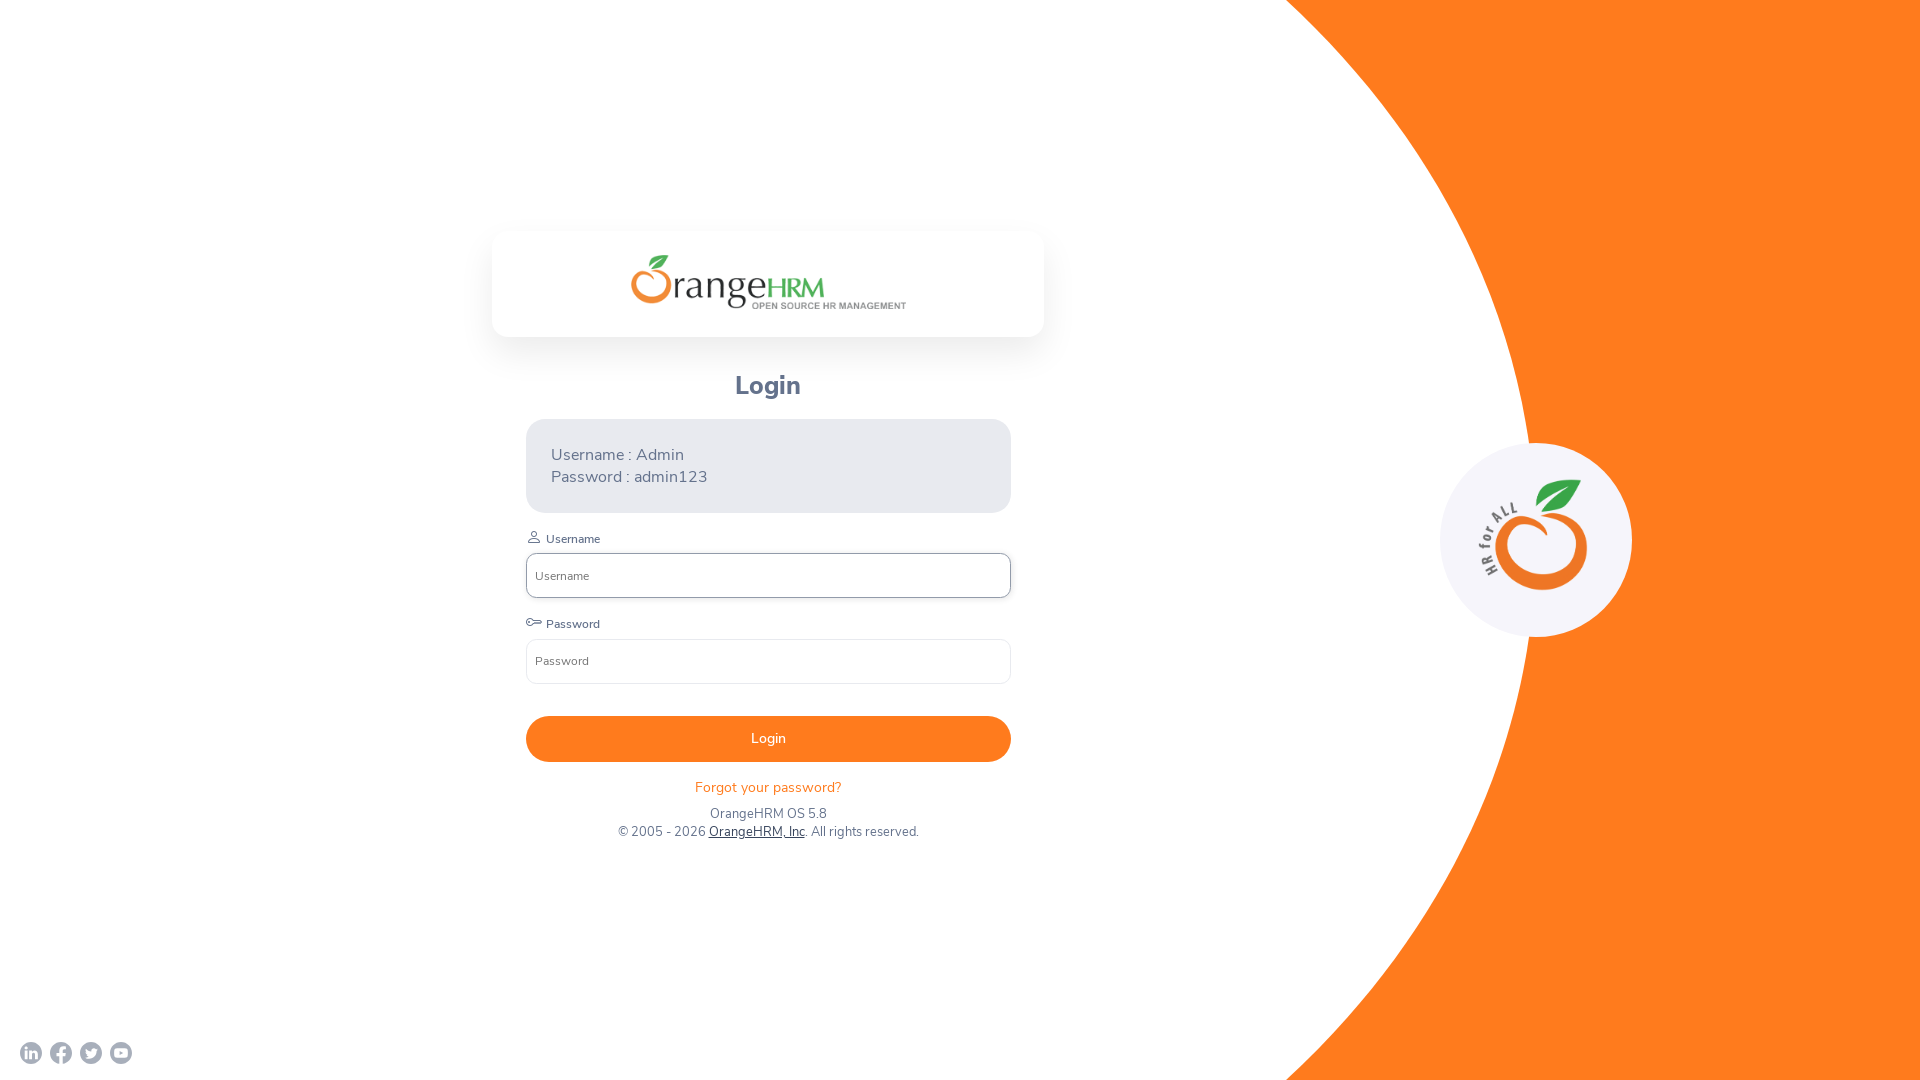